Tests dropdown selection functionality by navigating to the OrangeHRM trial signup page and selecting a country (India) from the country dropdown without using the Select class.

Starting URL: https://www.orangehrm.com/orangehrm-30-day-trial/

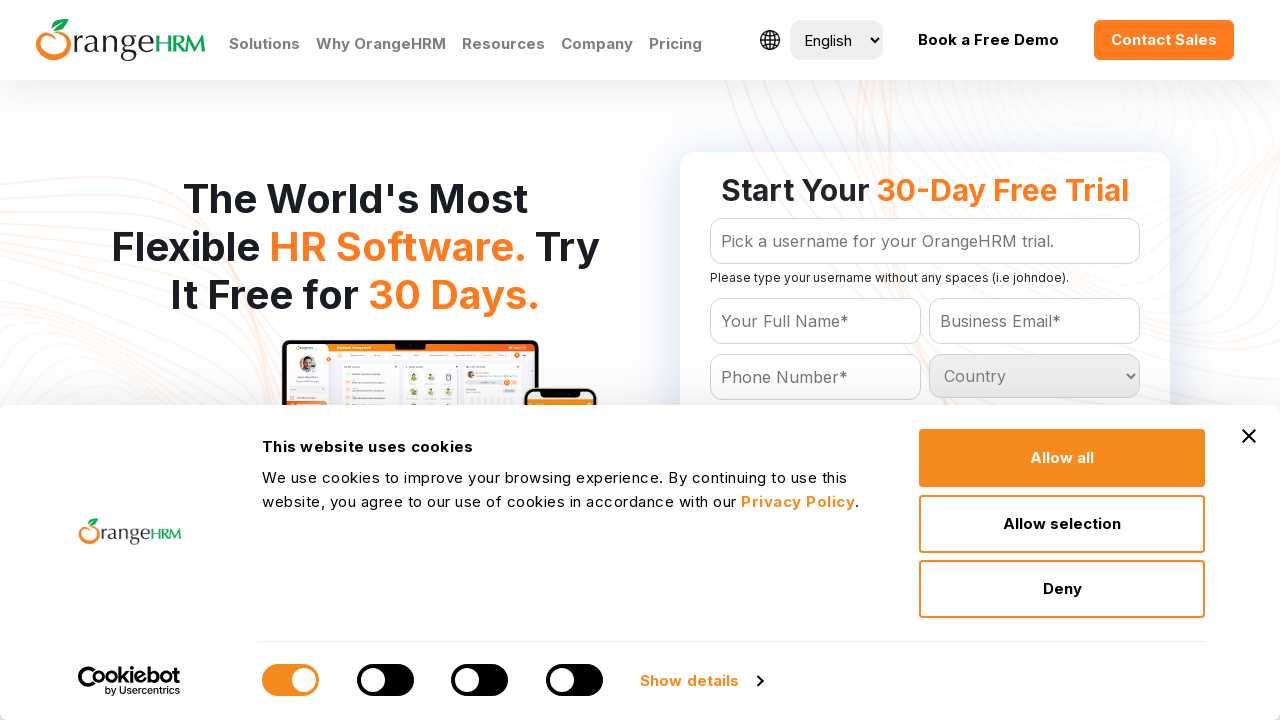

Waited for country dropdown selector to be available
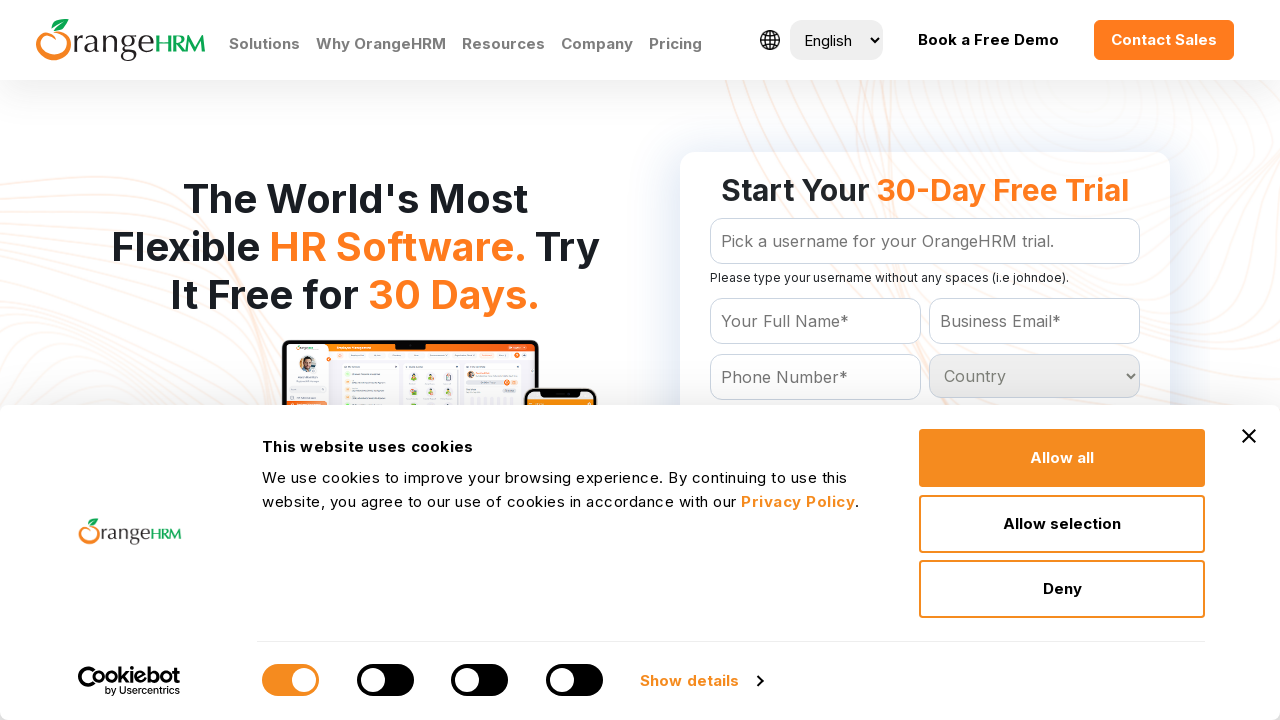

Clicked on country dropdown to open it at (1035, 376) on #Form_getForm_Country
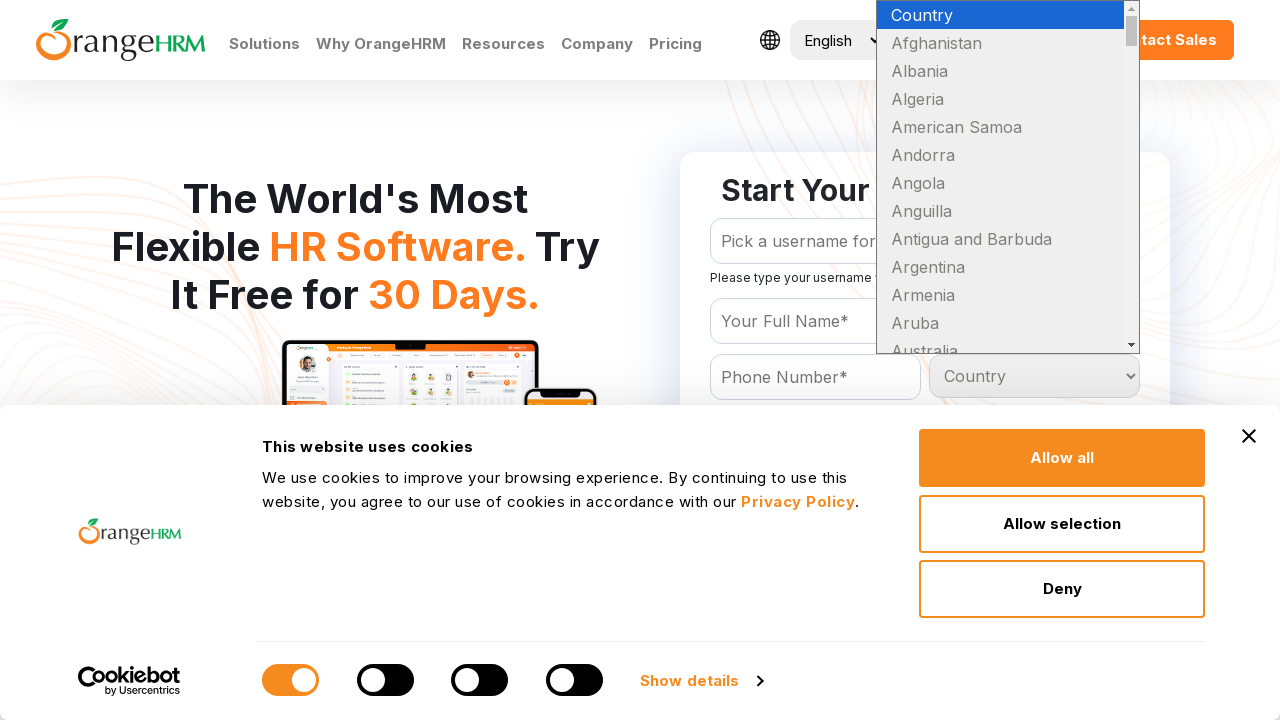

Selected 'India' from the country dropdown on #Form_getForm_Country
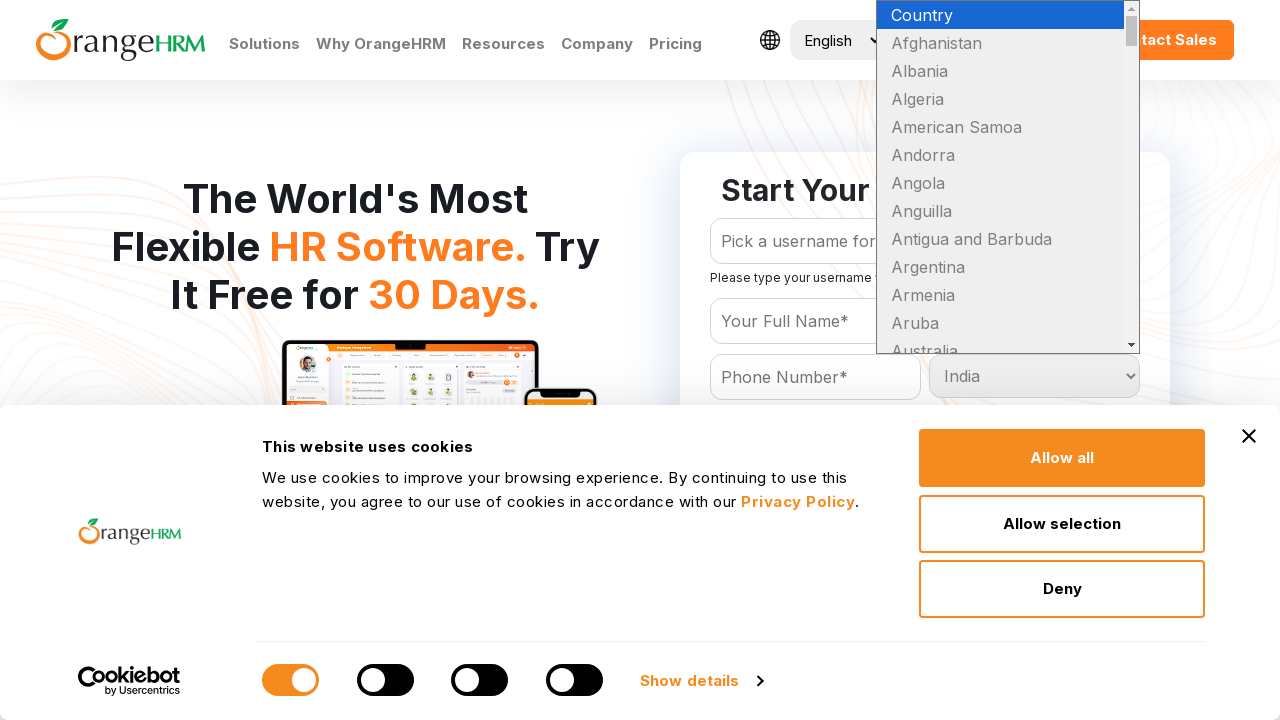

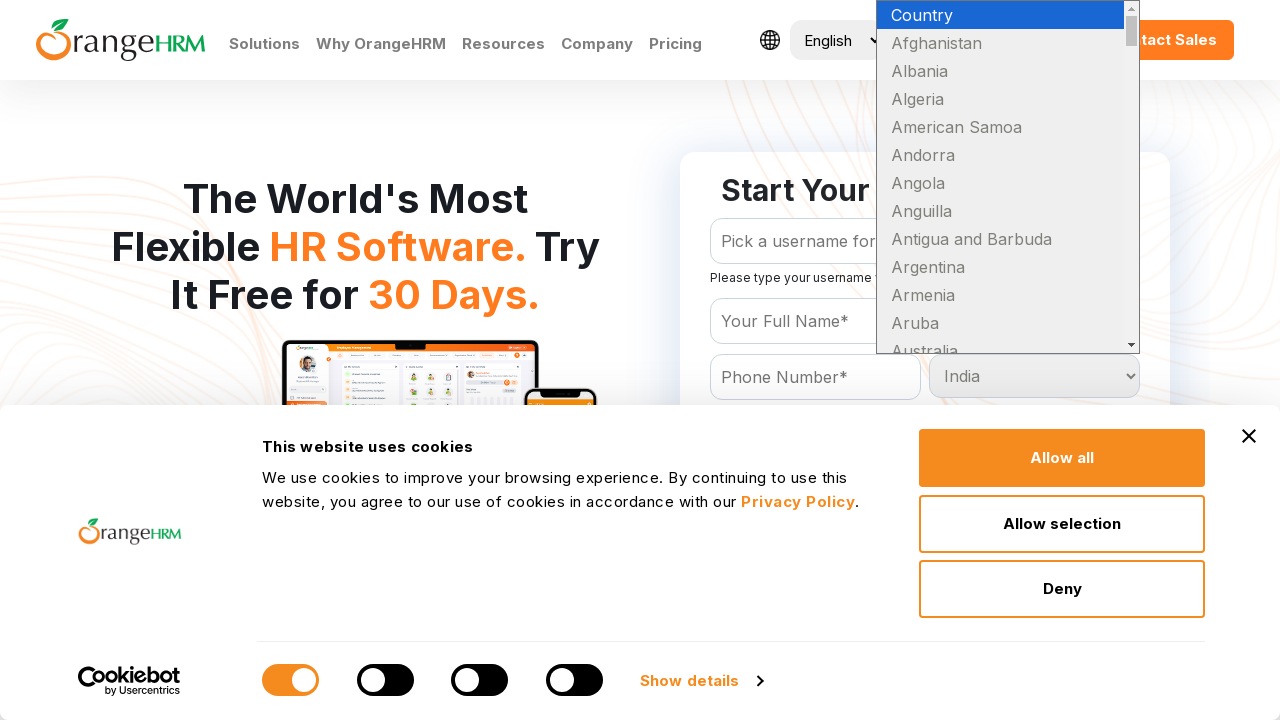